Tests dropdown selection functionality by selecting options using index, value, and visible text methods, then verifies all dropdown options and checks if there are 4 items

Starting URL: https://the-internet.herokuapp.com/dropdown

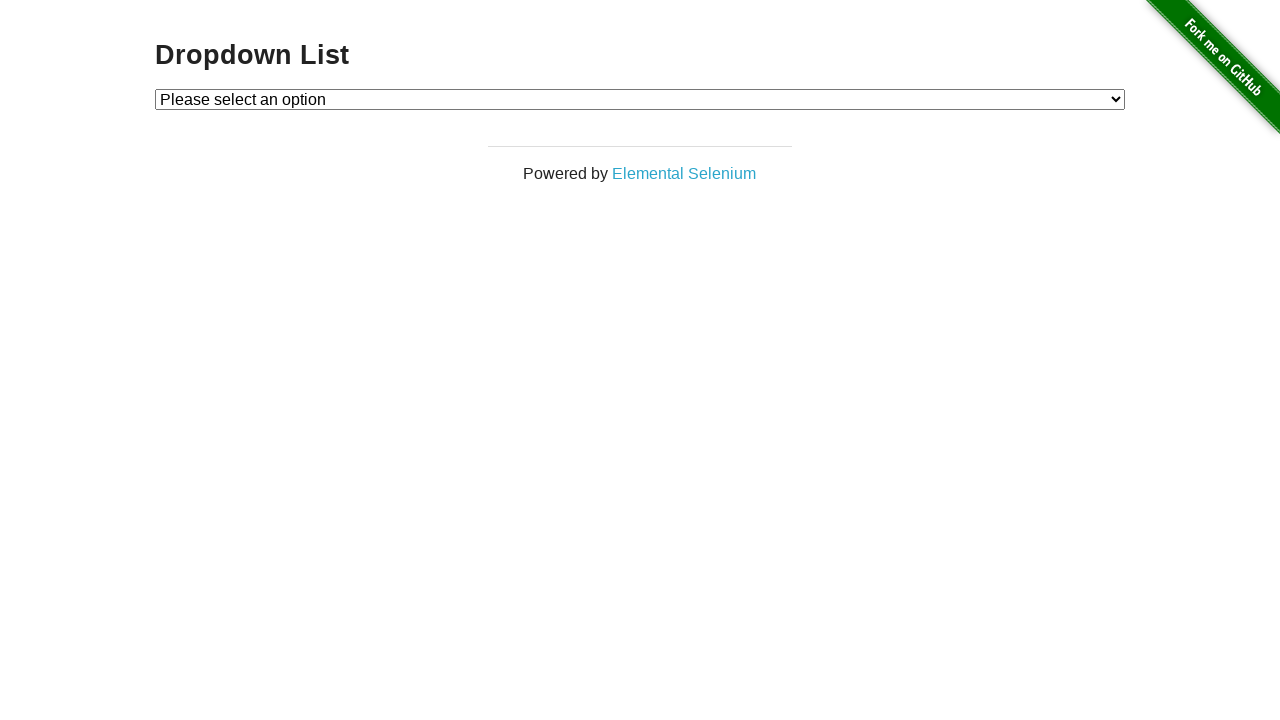

Located the dropdown element with id 'dropdown'
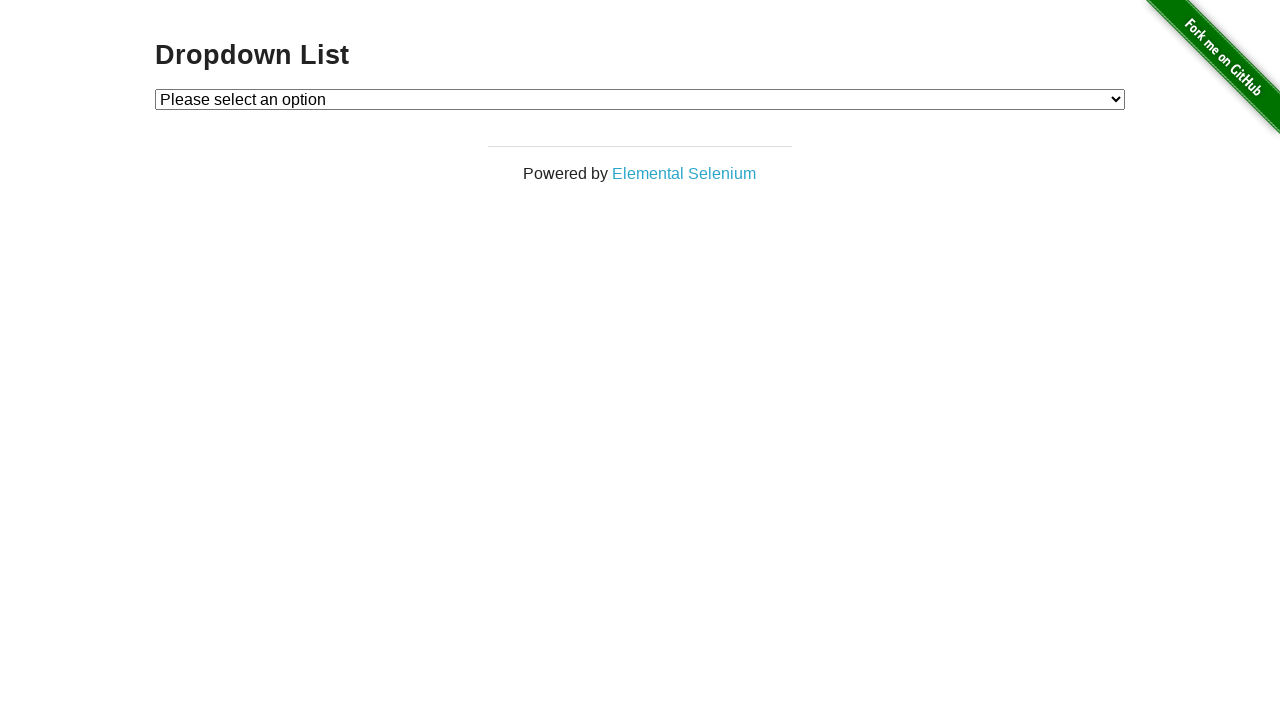

Selected Option 1 by index (index 1) on select#dropdown
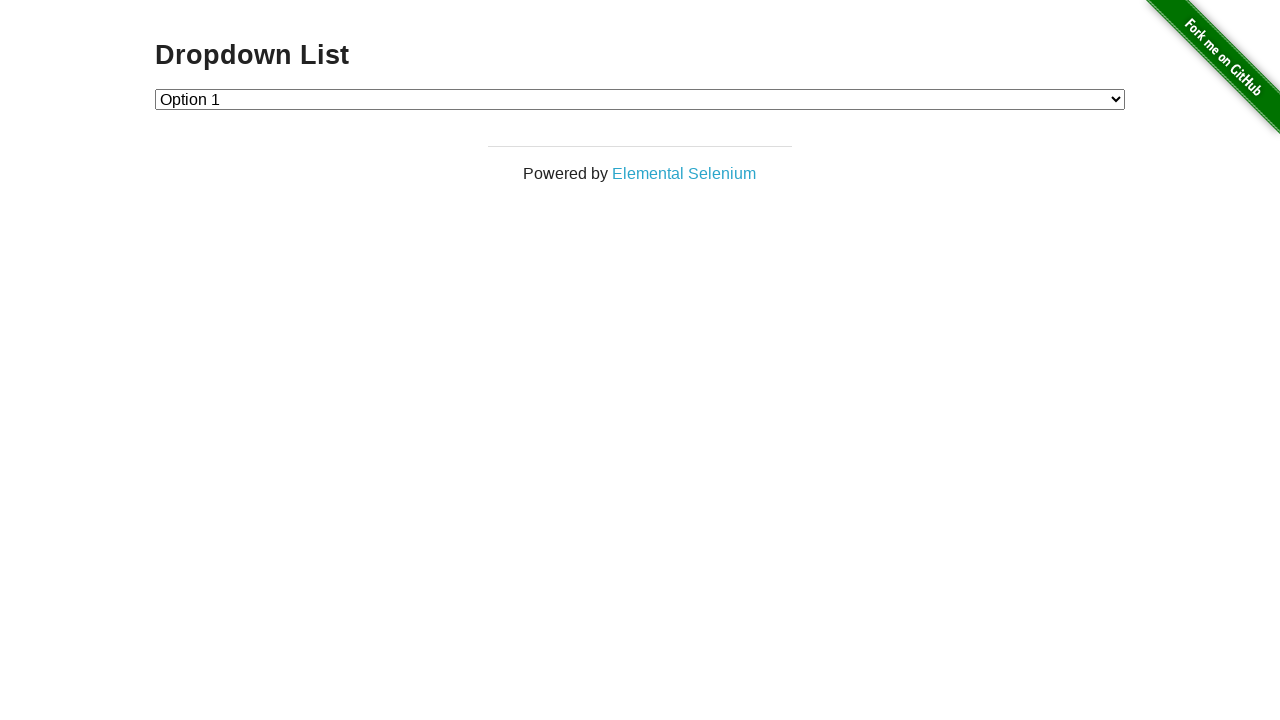

Selected Option 2 by value '2' on select#dropdown
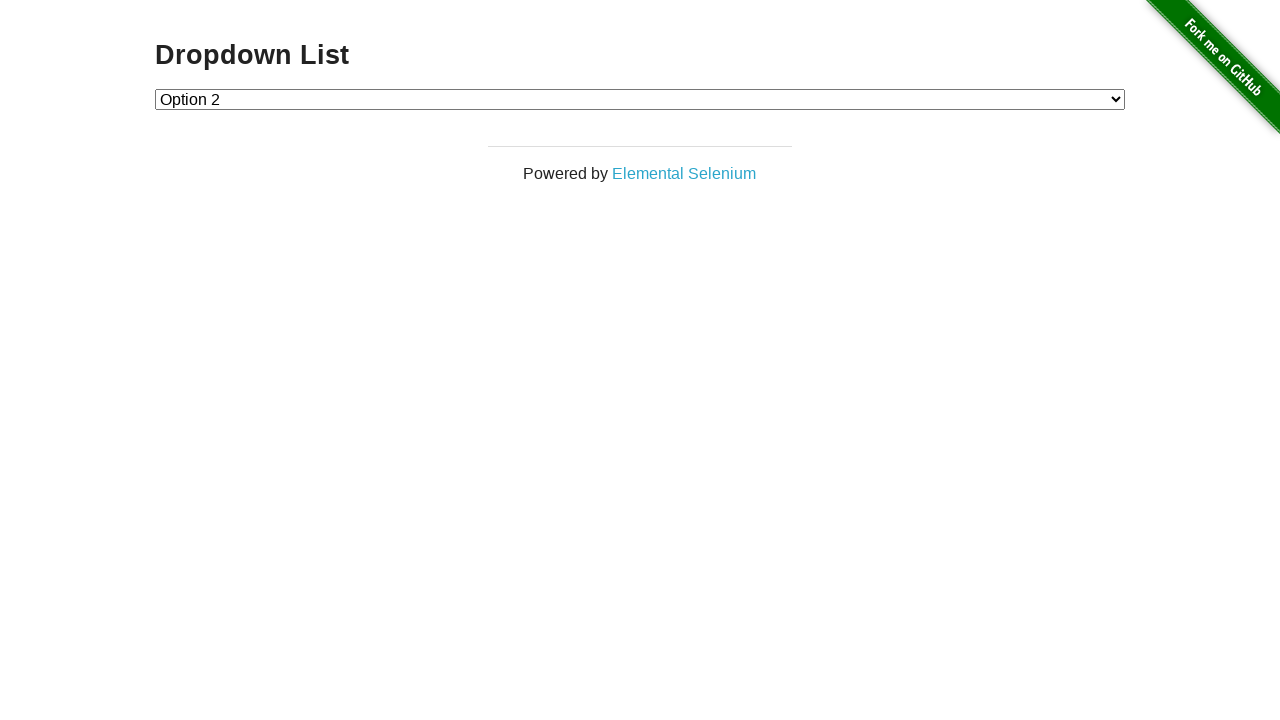

Selected Option 1 by visible text label on select#dropdown
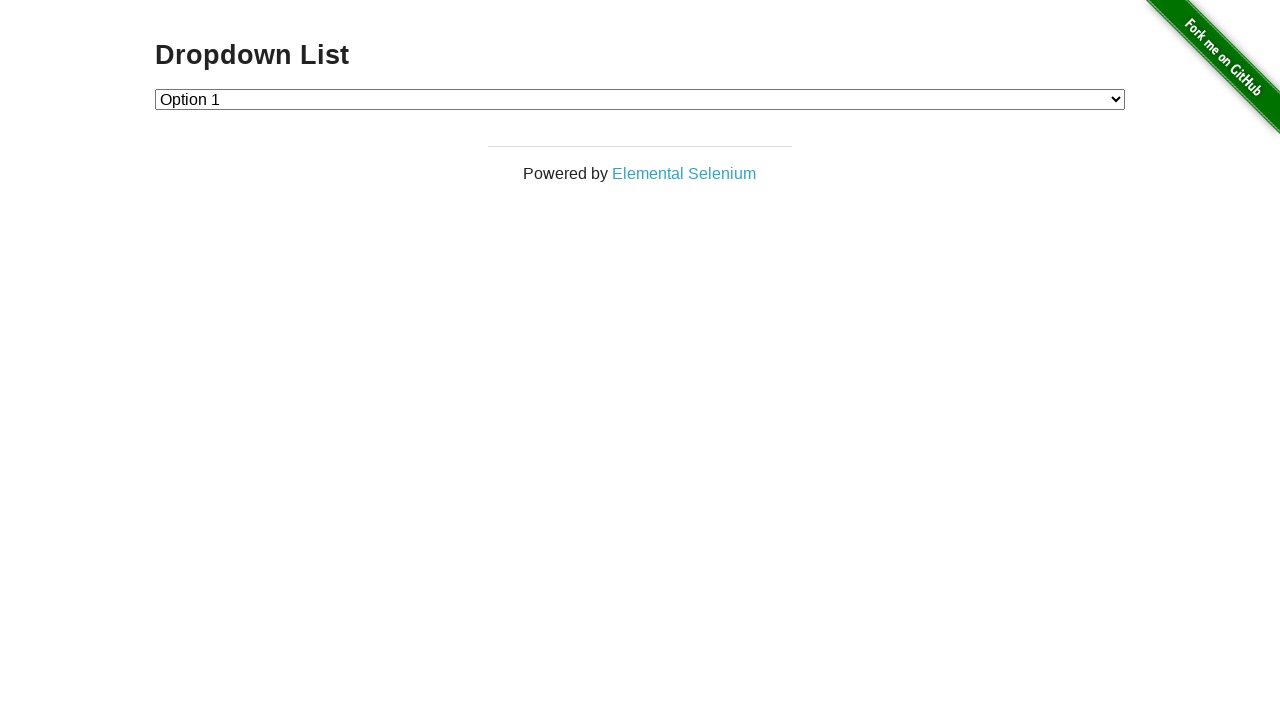

Retrieved all dropdown options
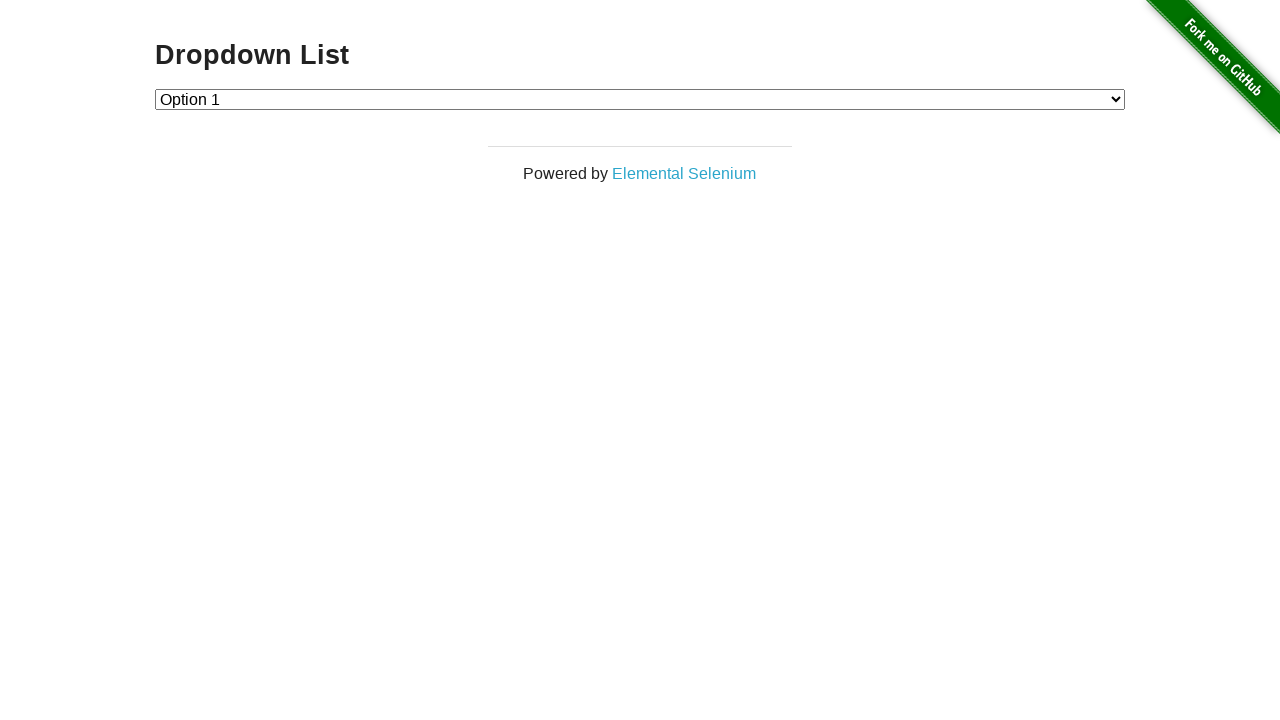

Counted dropdown options: 3 items total
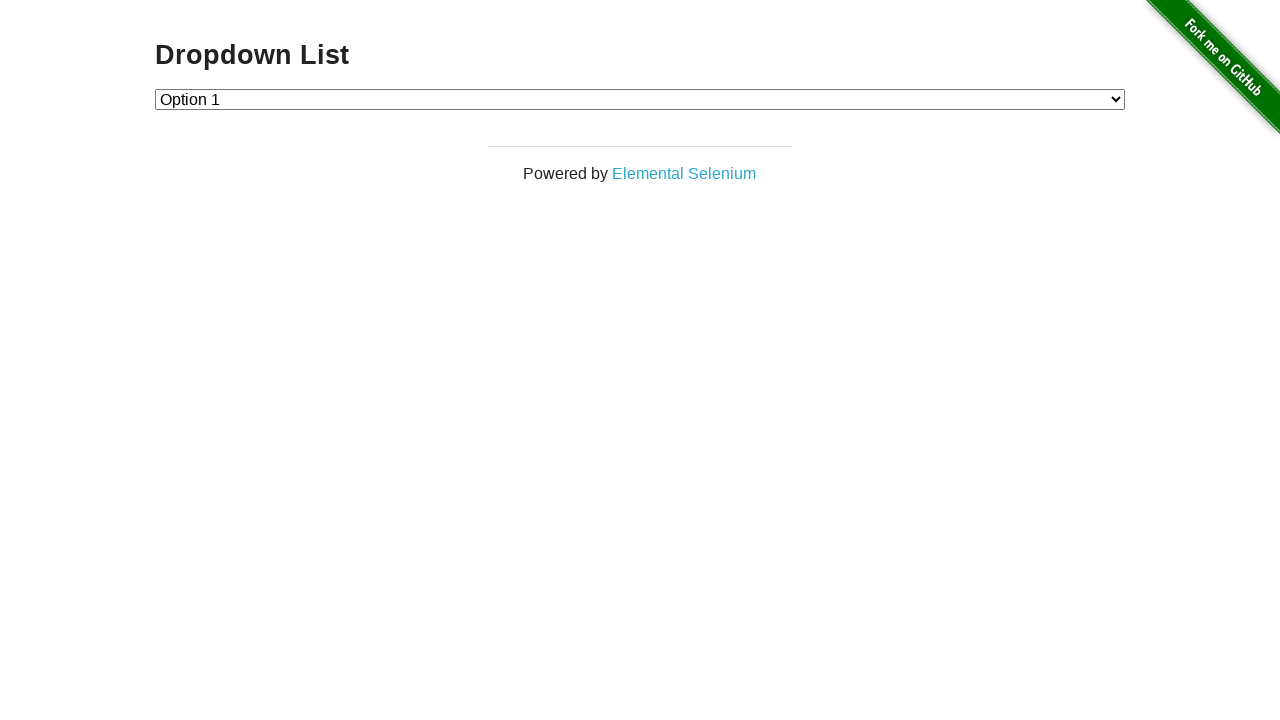

Dropdown item count verification failed - expected 4, got 3
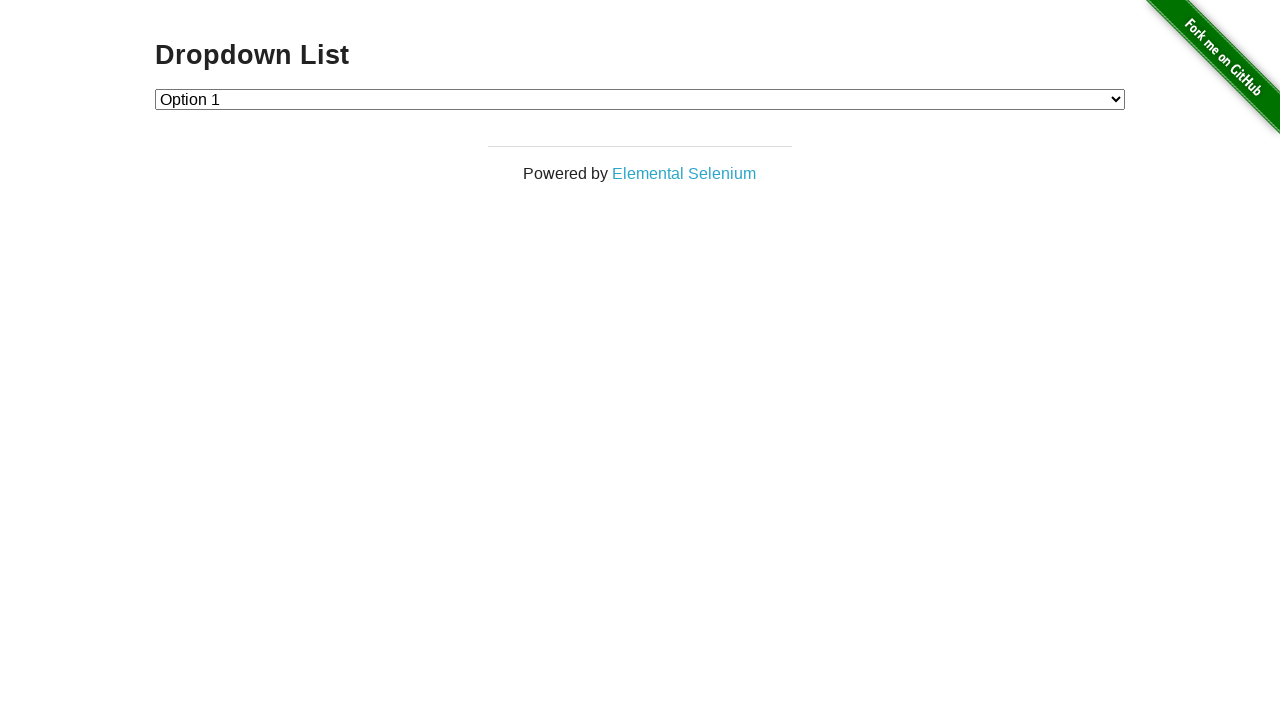

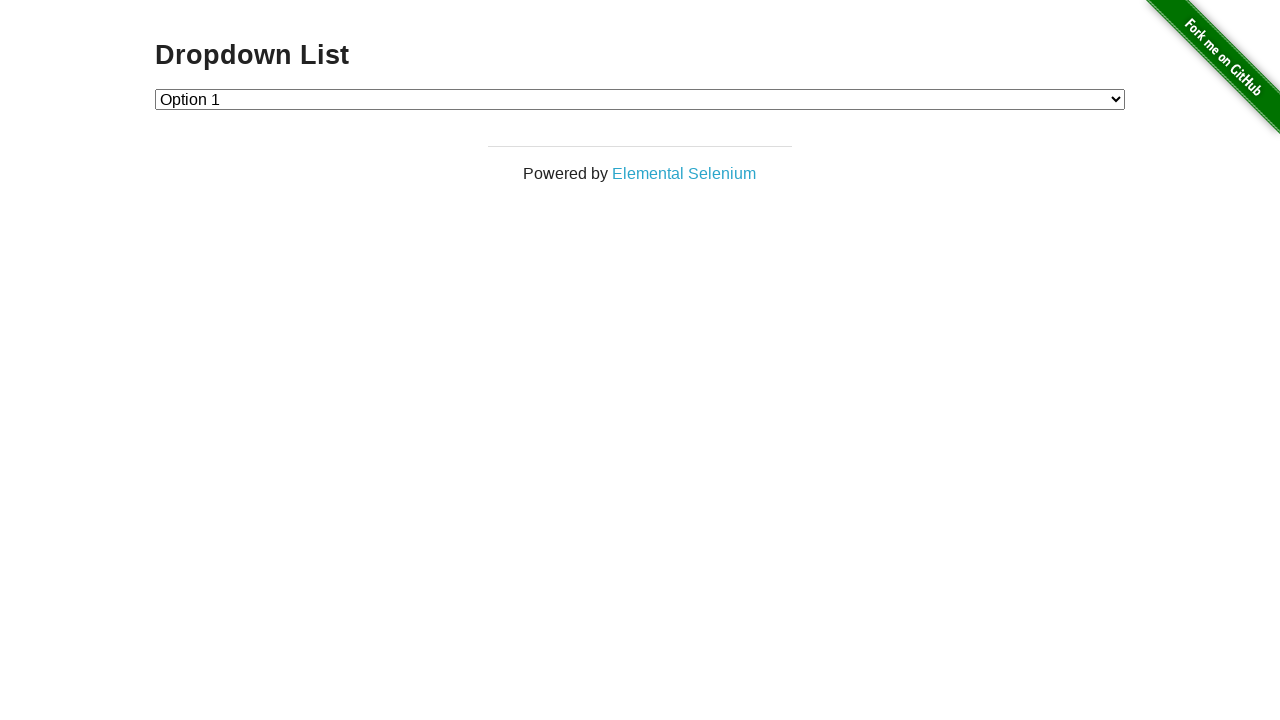